Tests that a SpiceJet flight booking page's "Fly From" dropdown contains a specific city (Delhi) by iterating through all options in the select element.

Starting URL: http://book.spicejet.com/Search.aspx

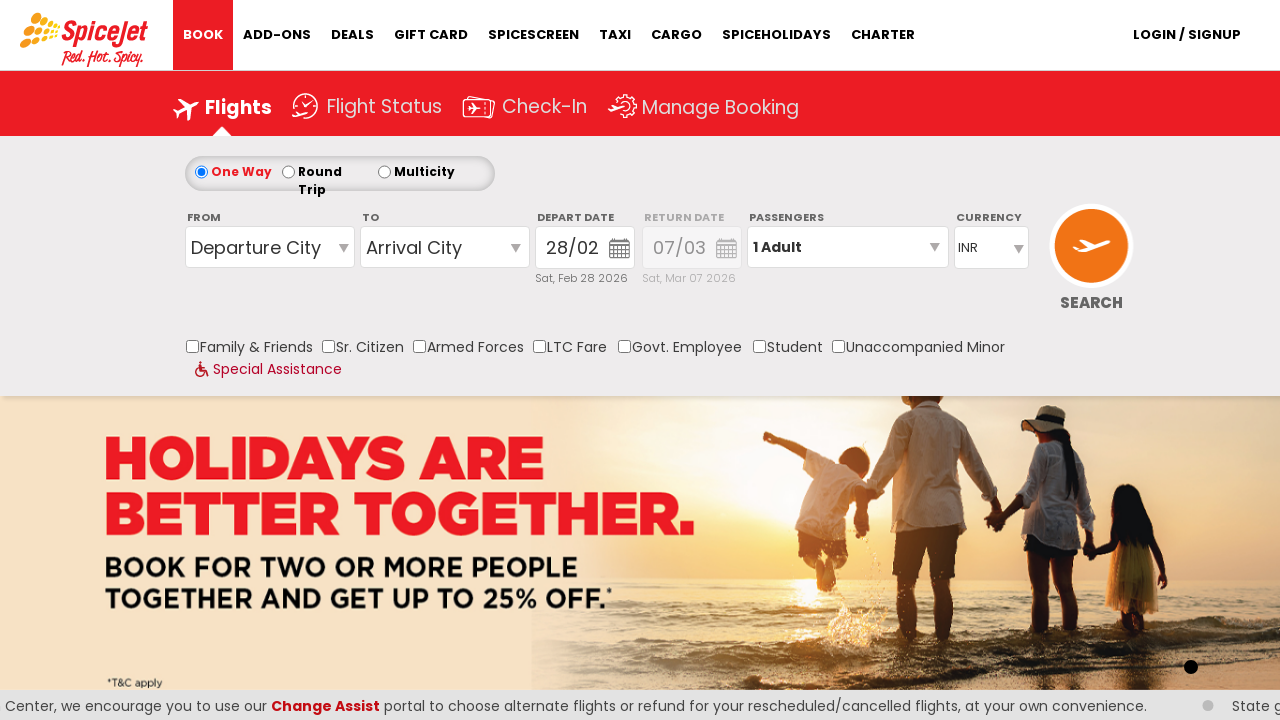

Waited for 'Fly From' dropdown selector to be available
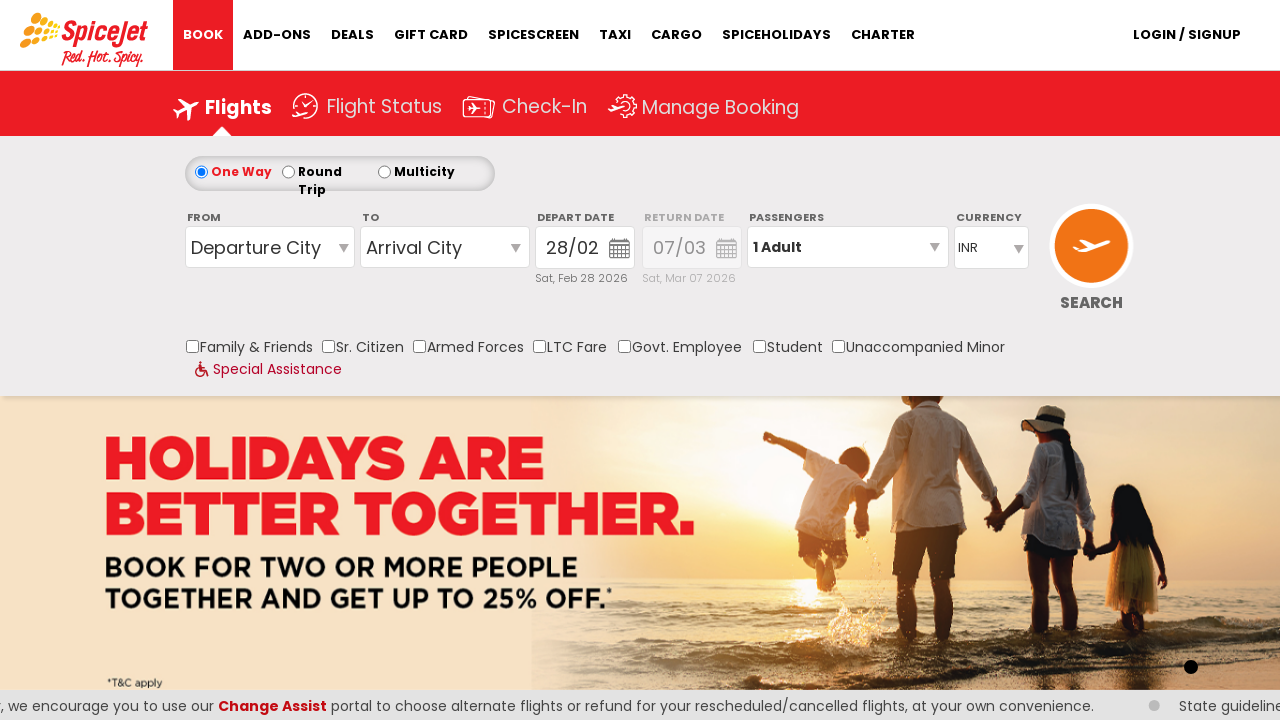

Located the 'Fly From' dropdown element
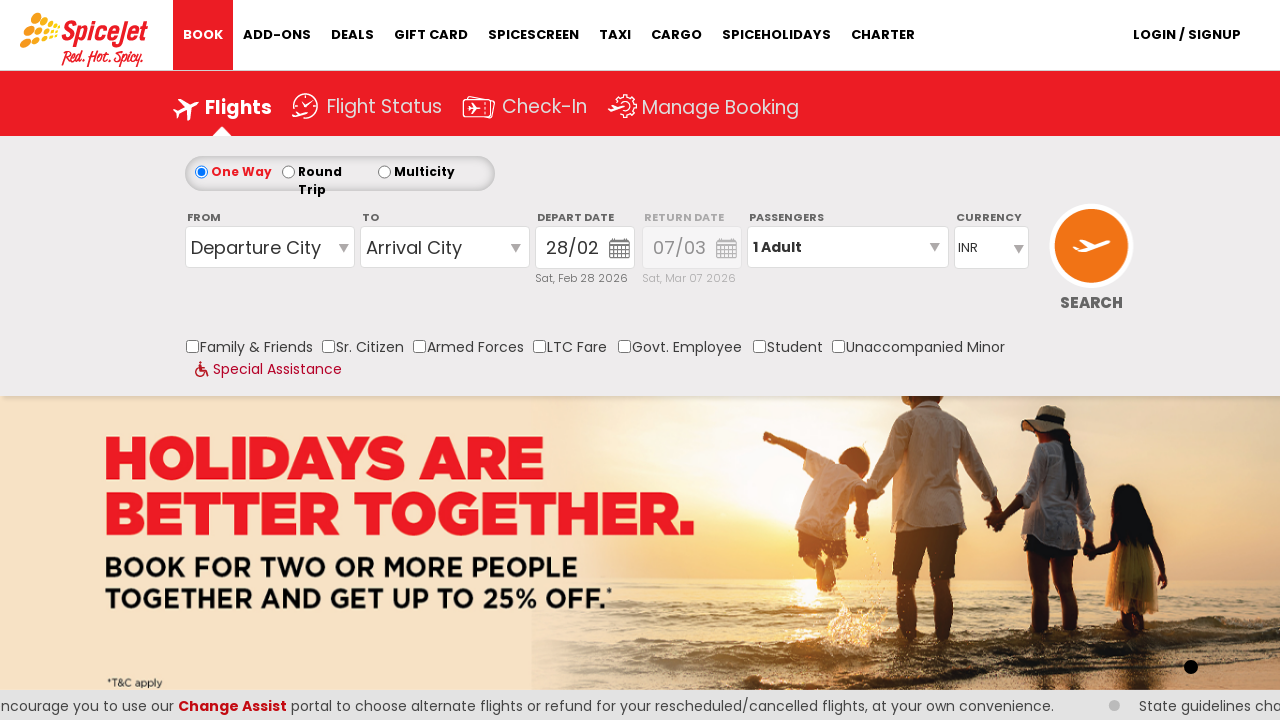

Verified the 'Fly From' dropdown is visible
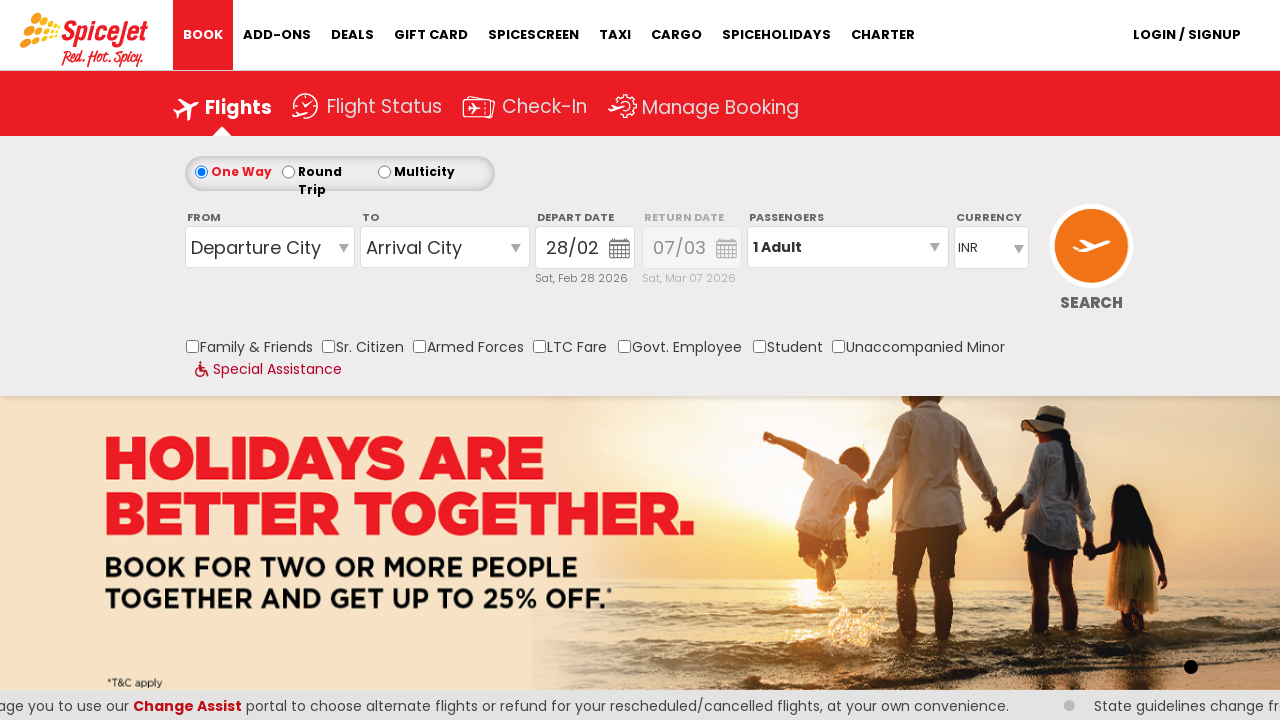

Retrieved all 74 options from the dropdown
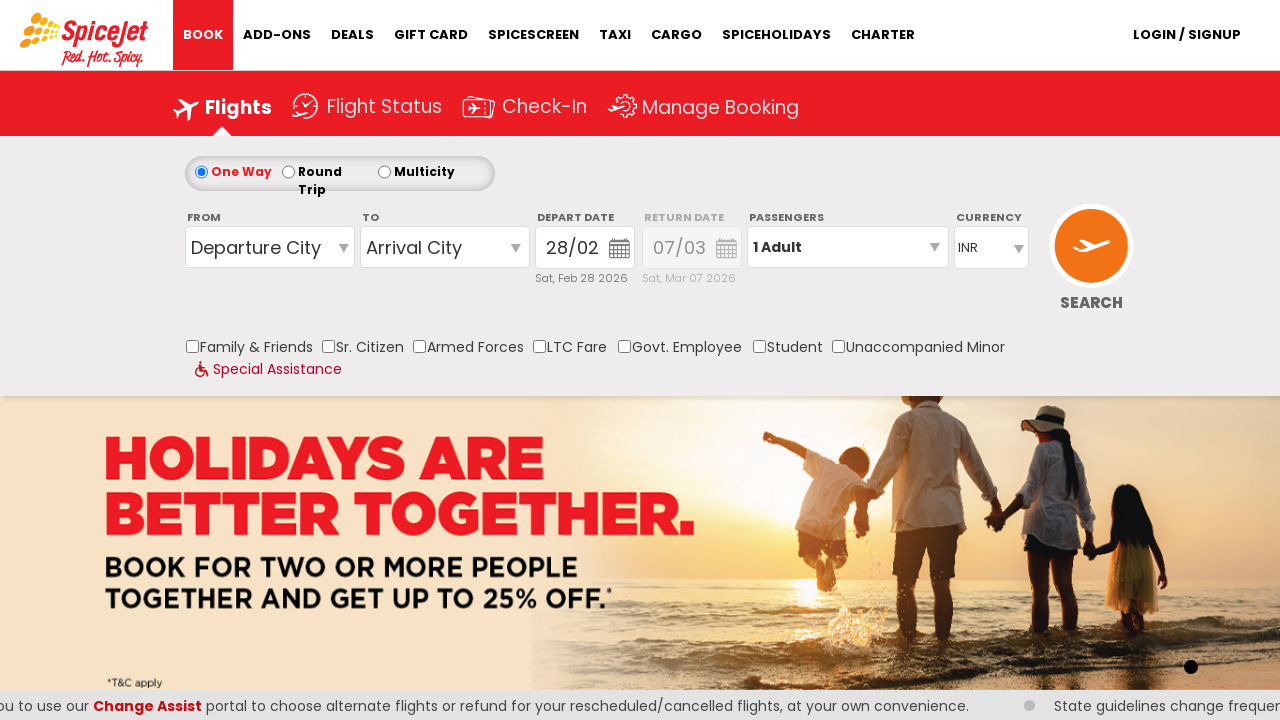

Found 'Delhi' in dropdown option: Delhi (DEL)
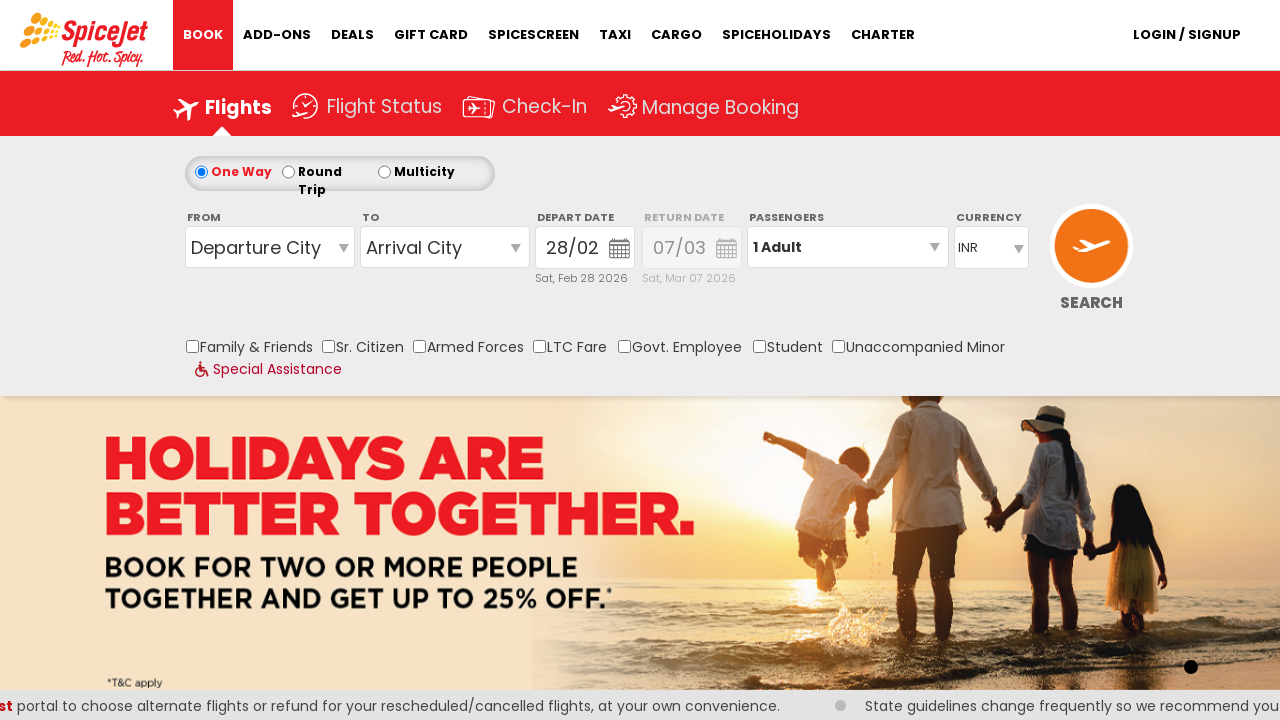

Assertion passed: 'Delhi' exists in the 'Fly From' dropdown
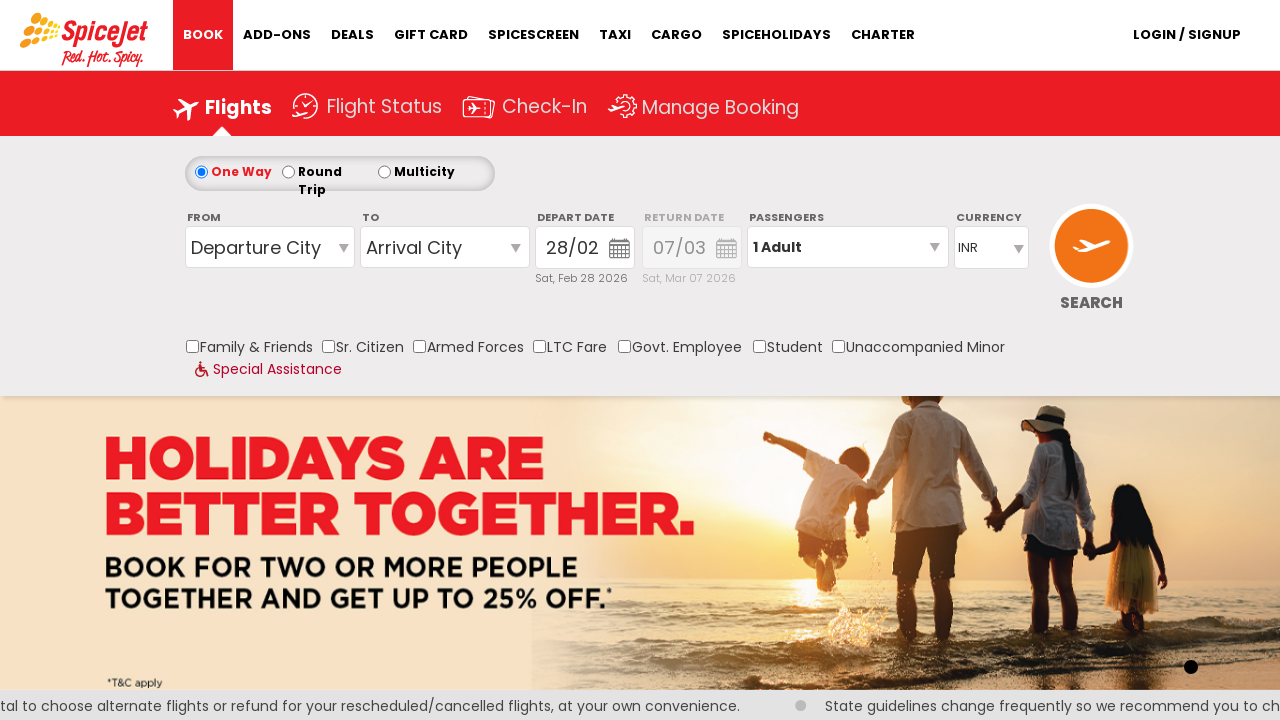

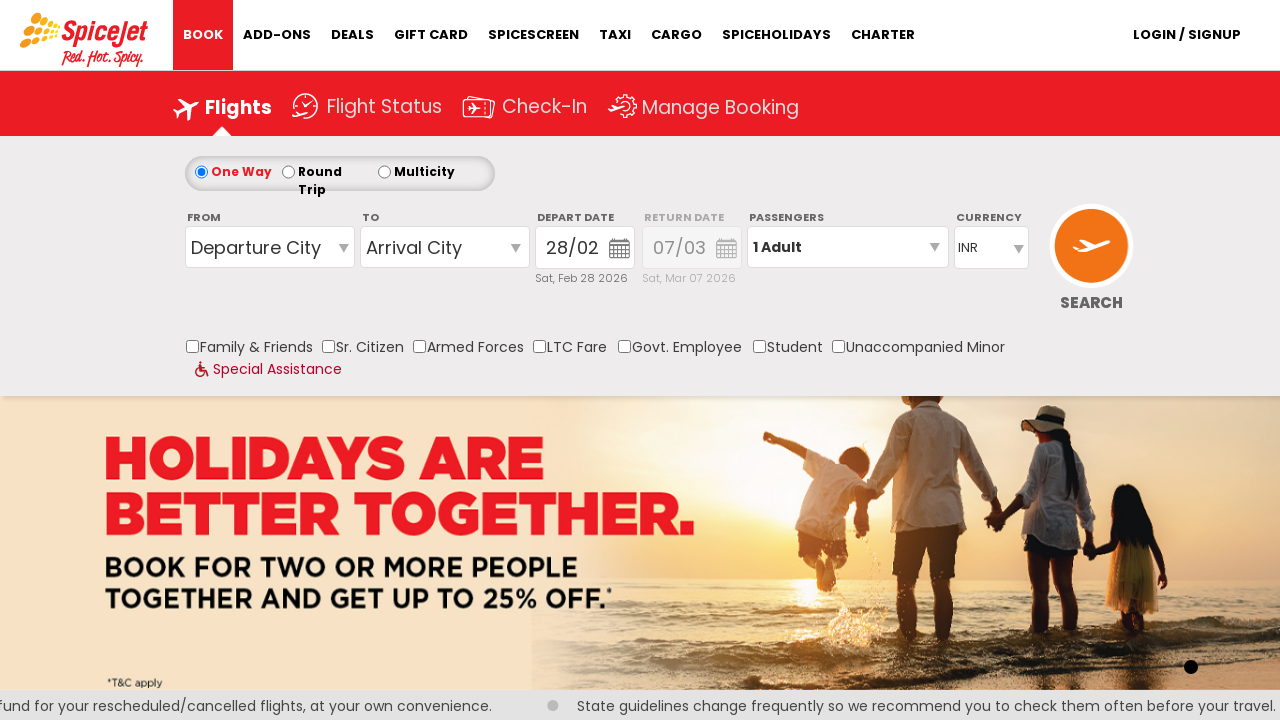